Tests dropdown selection functionality by selecting "Option 2" from a dropdown menu on the Heroku test application

Starting URL: https://the-internet.herokuapp.com/dropdown

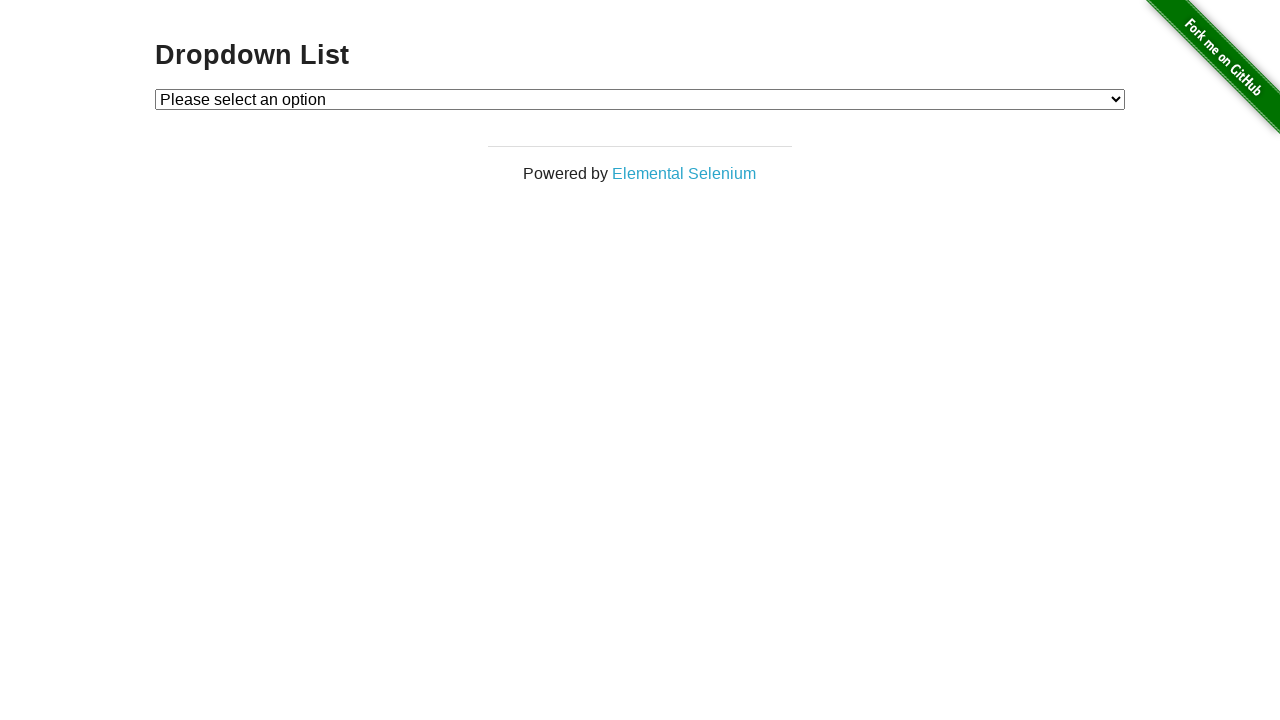

Waited for dropdown selector to be available
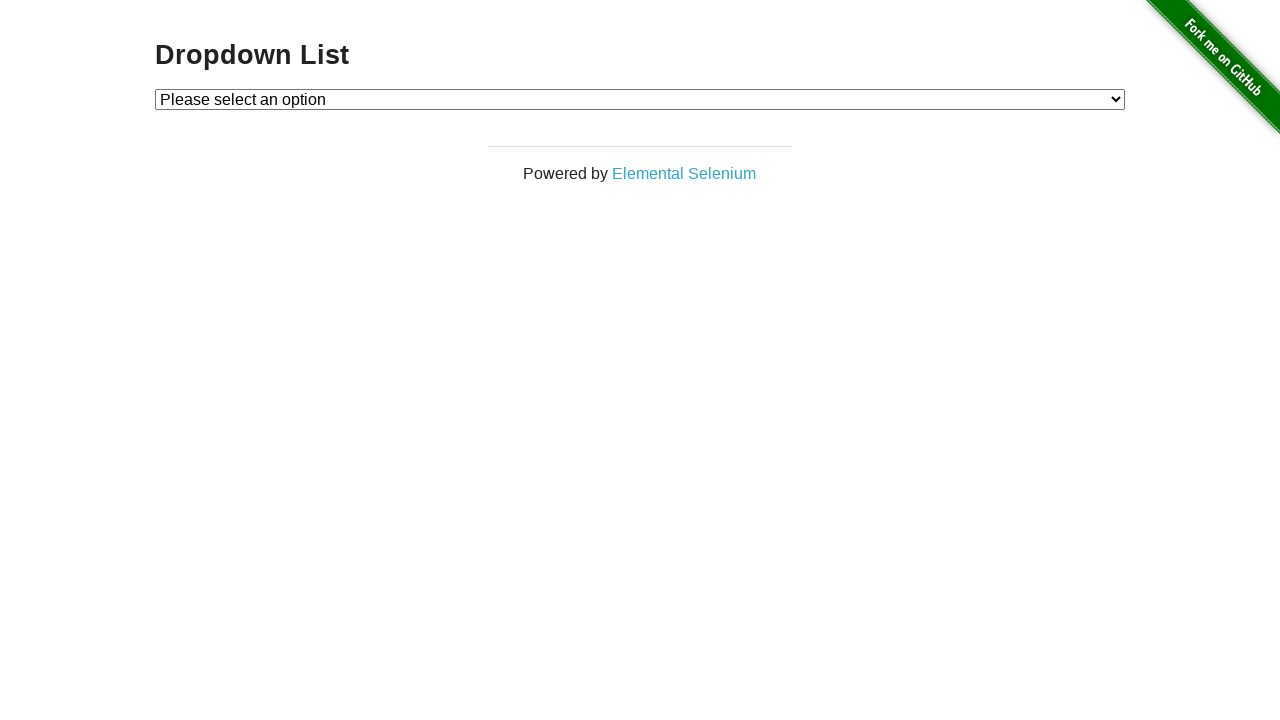

Selected 'Option 2' from the dropdown menu on #dropdown
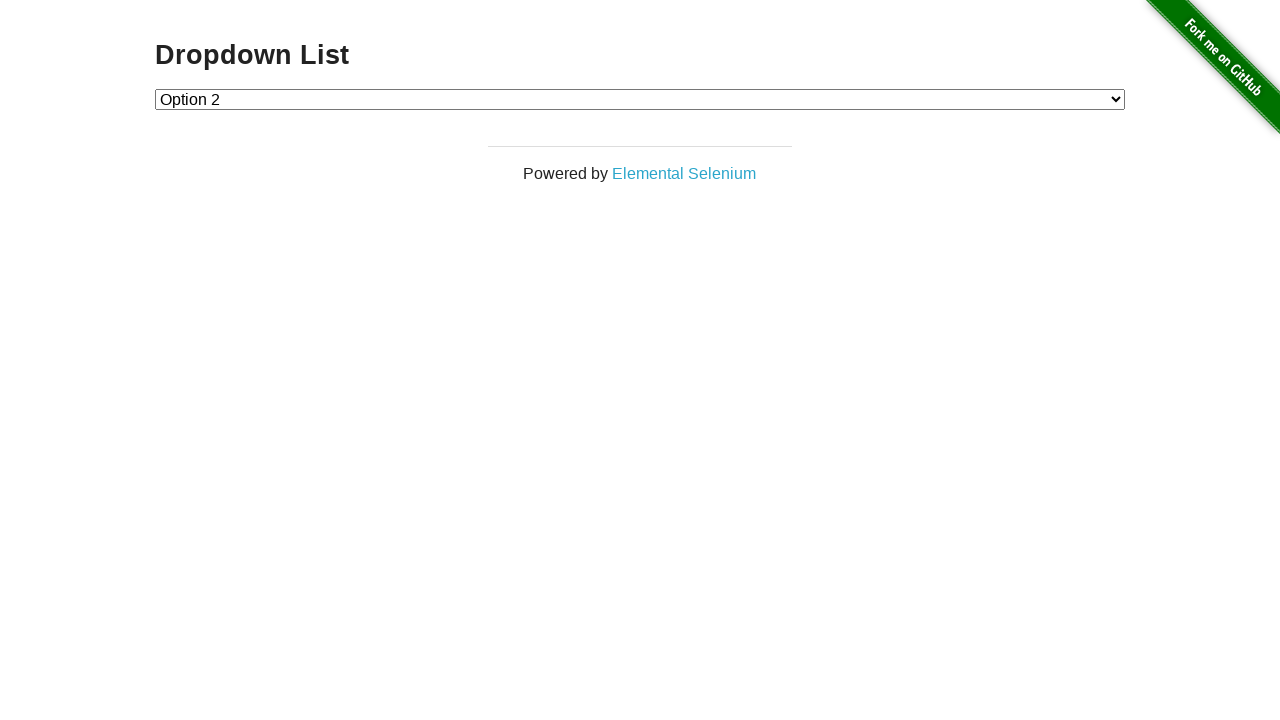

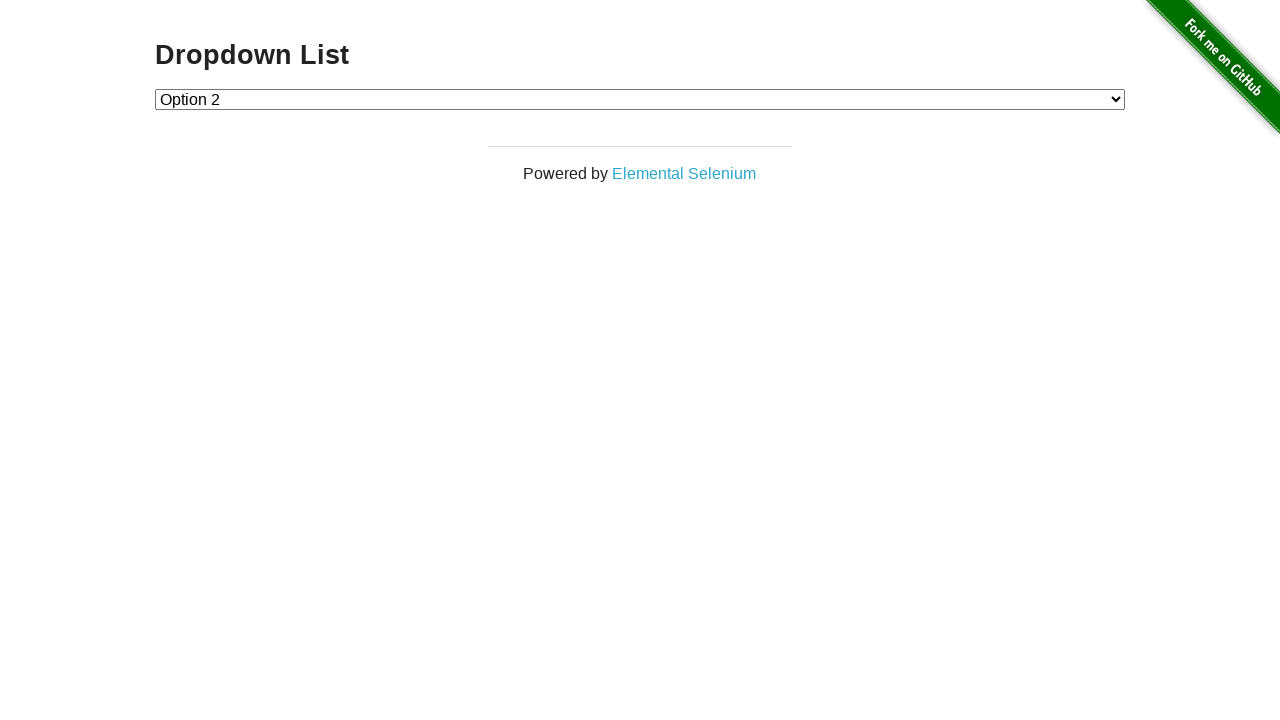